Navigates to the quotes website and verifies that quote elements are displayed on the page, including text, author, and tags.

Starting URL: https://quotes.toscrape.com/page/1/

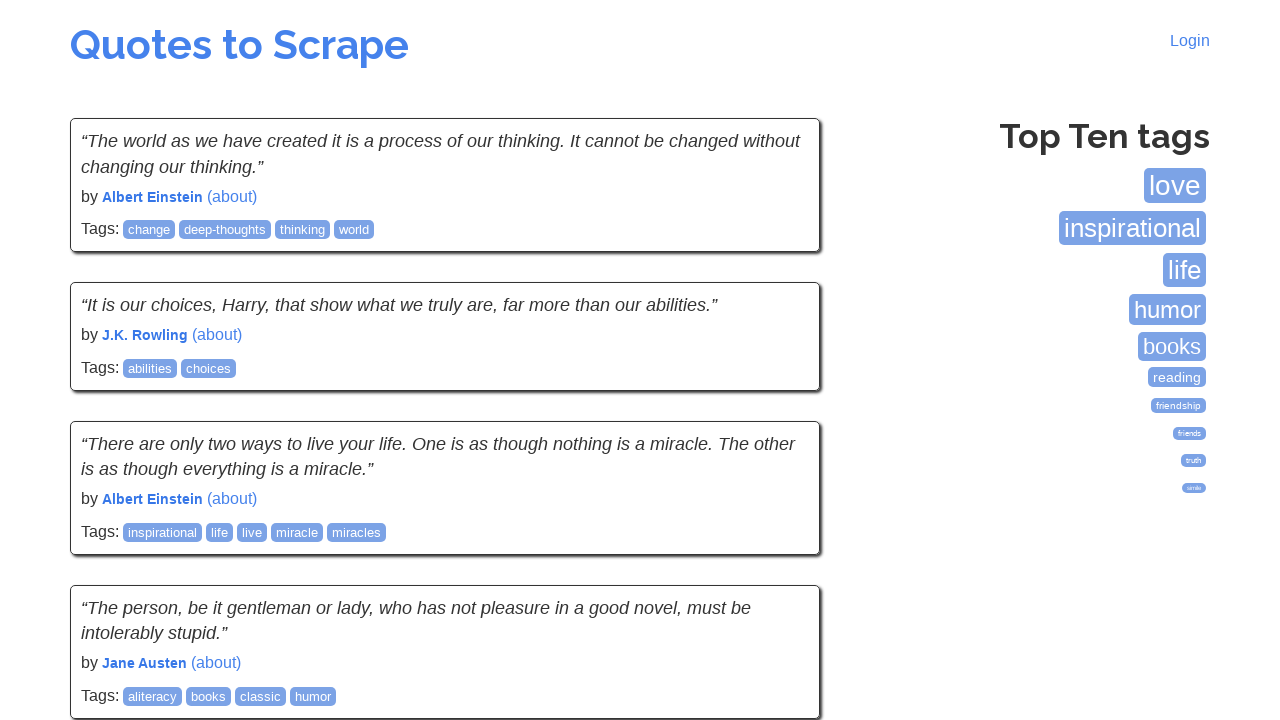

Navigated to quotes website page 1
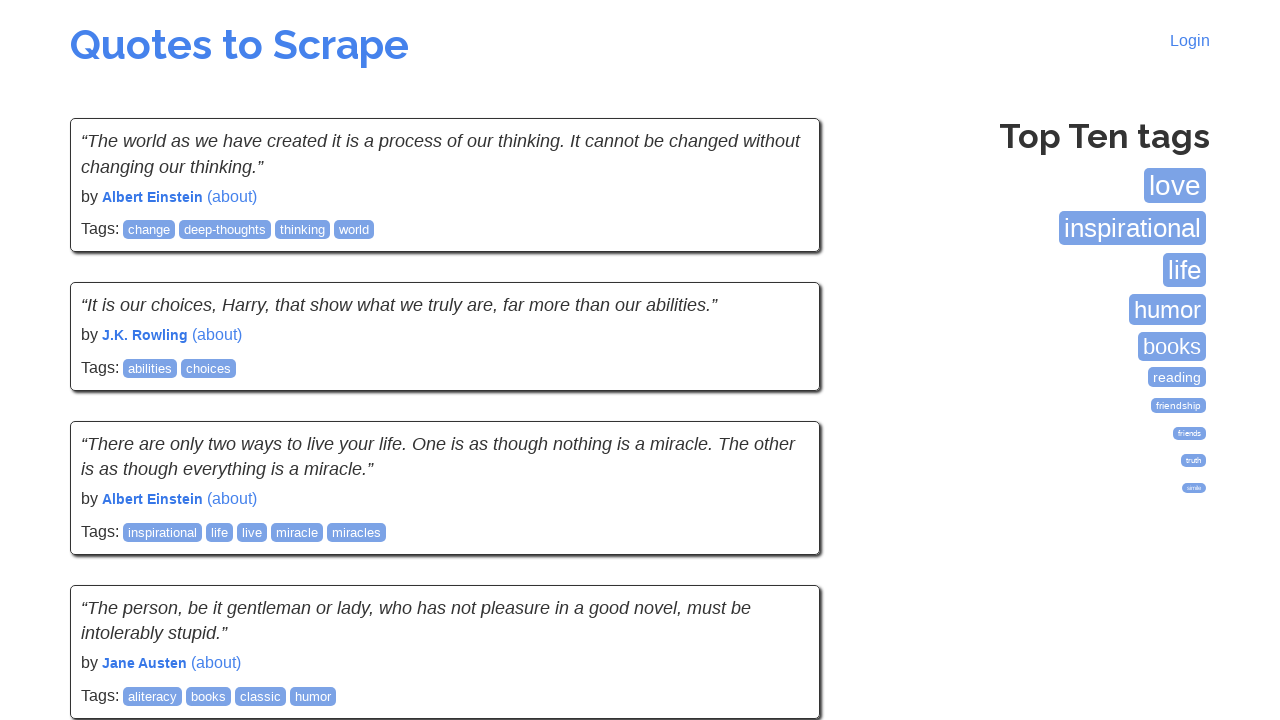

Quote elements loaded on page
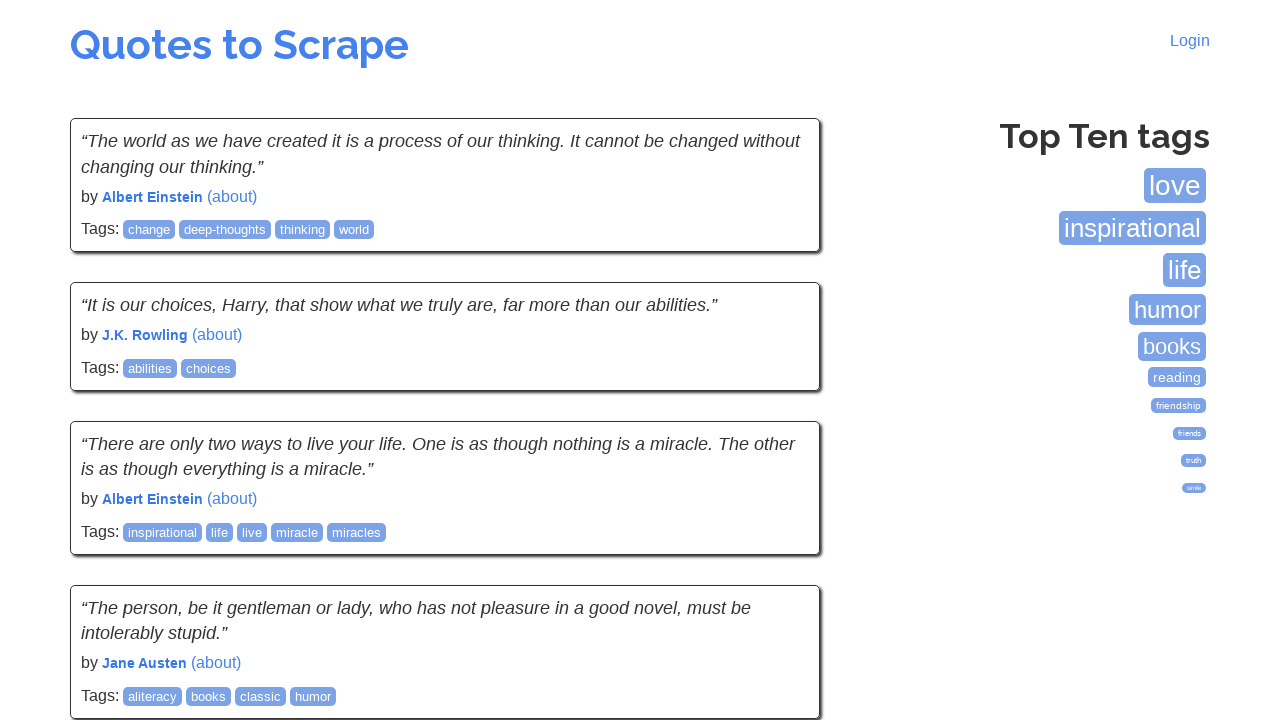

Quote text elements verified
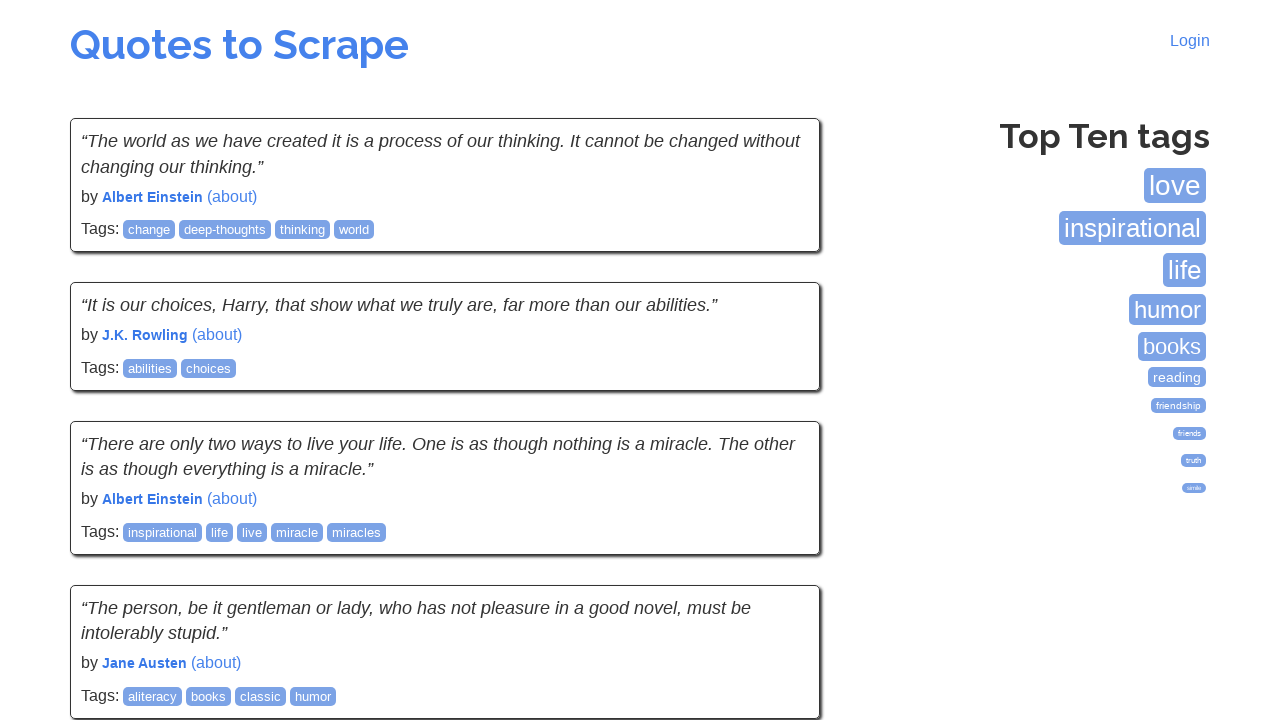

Quote author elements verified
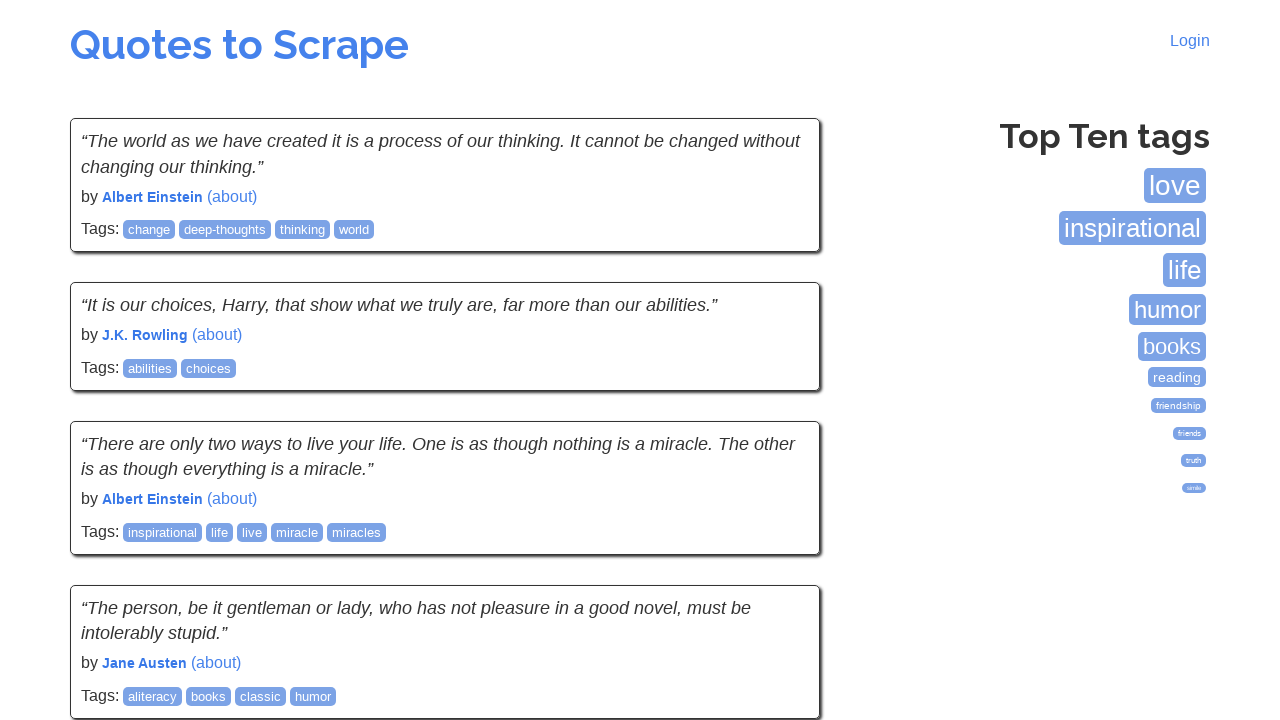

Quote tag elements verified
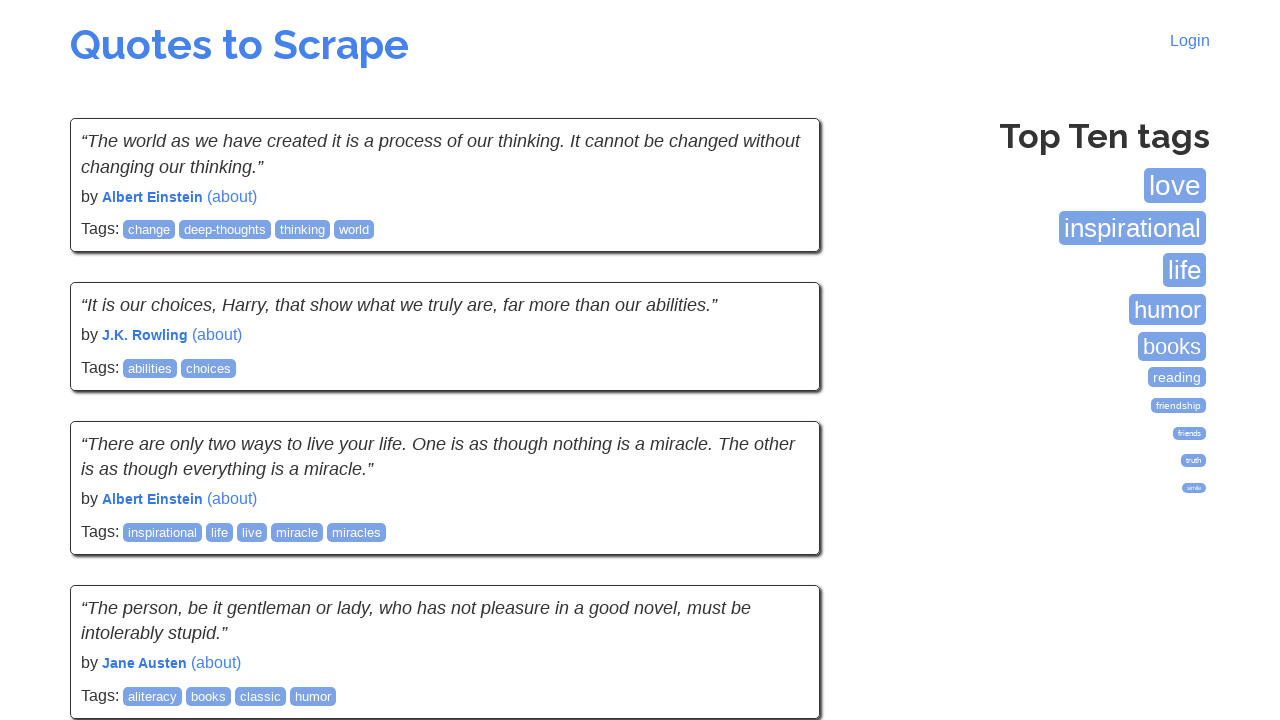

Clicked next page button to navigate to page 2 at (778, 542) on li.next a
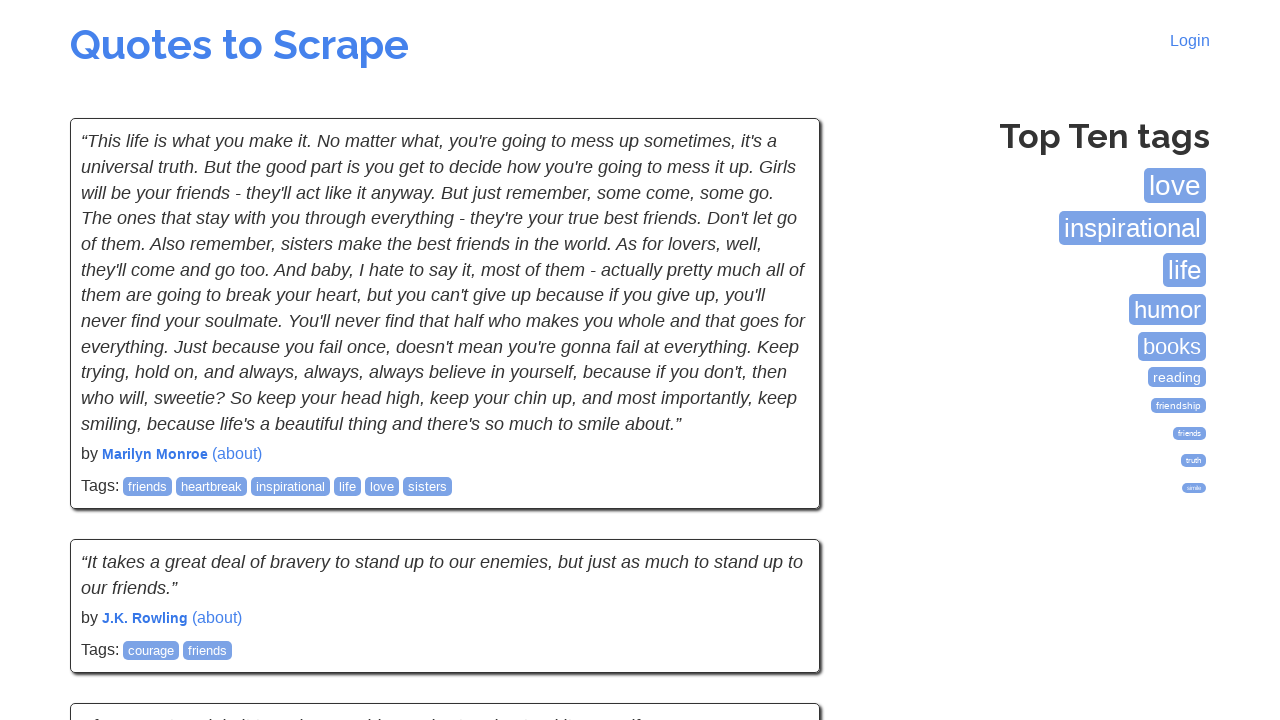

Quote elements loaded on page 2
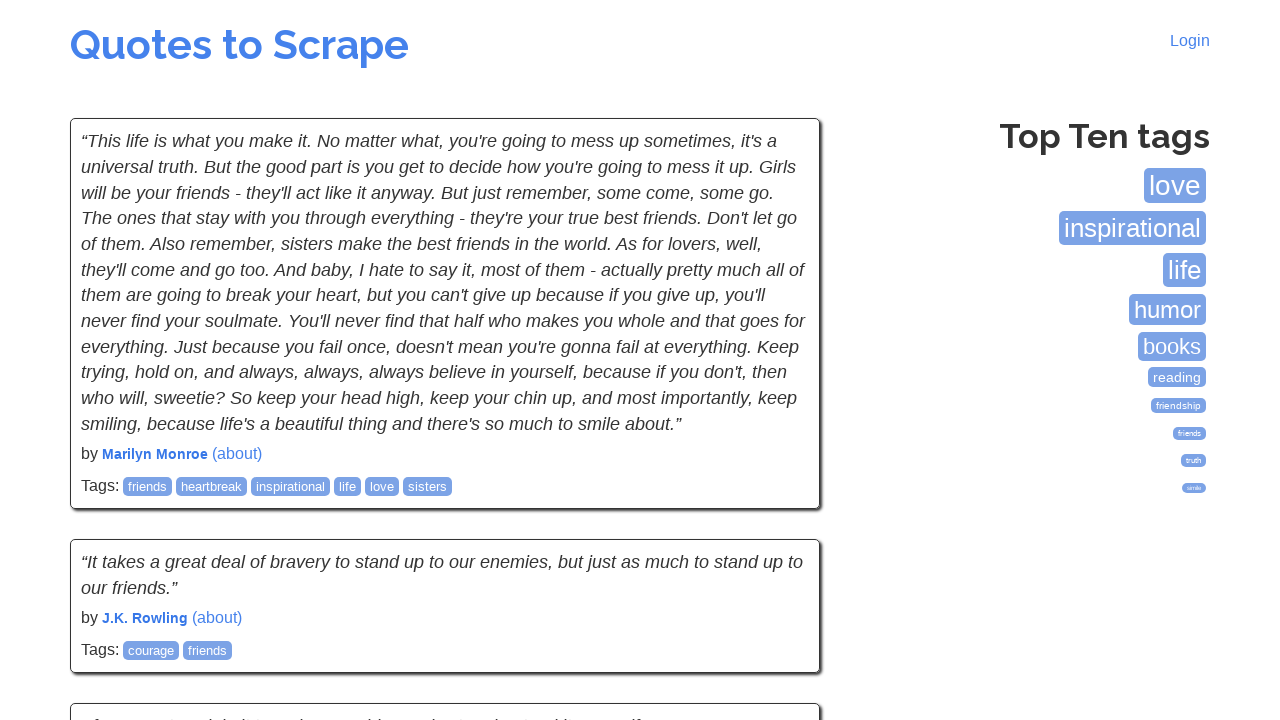

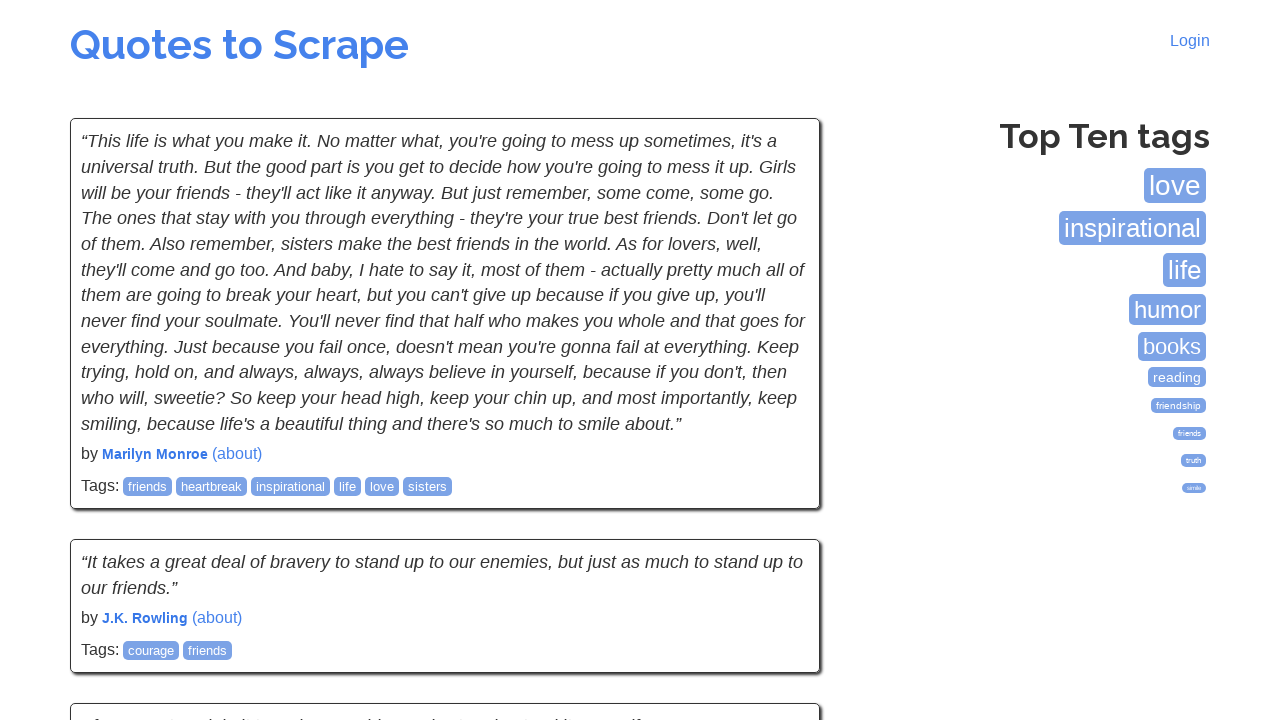